Tests closing a basic JavaScript alert by clicking the alert button and accepting the dialog

Starting URL: https://the-internet.herokuapp.com/javascript_alerts

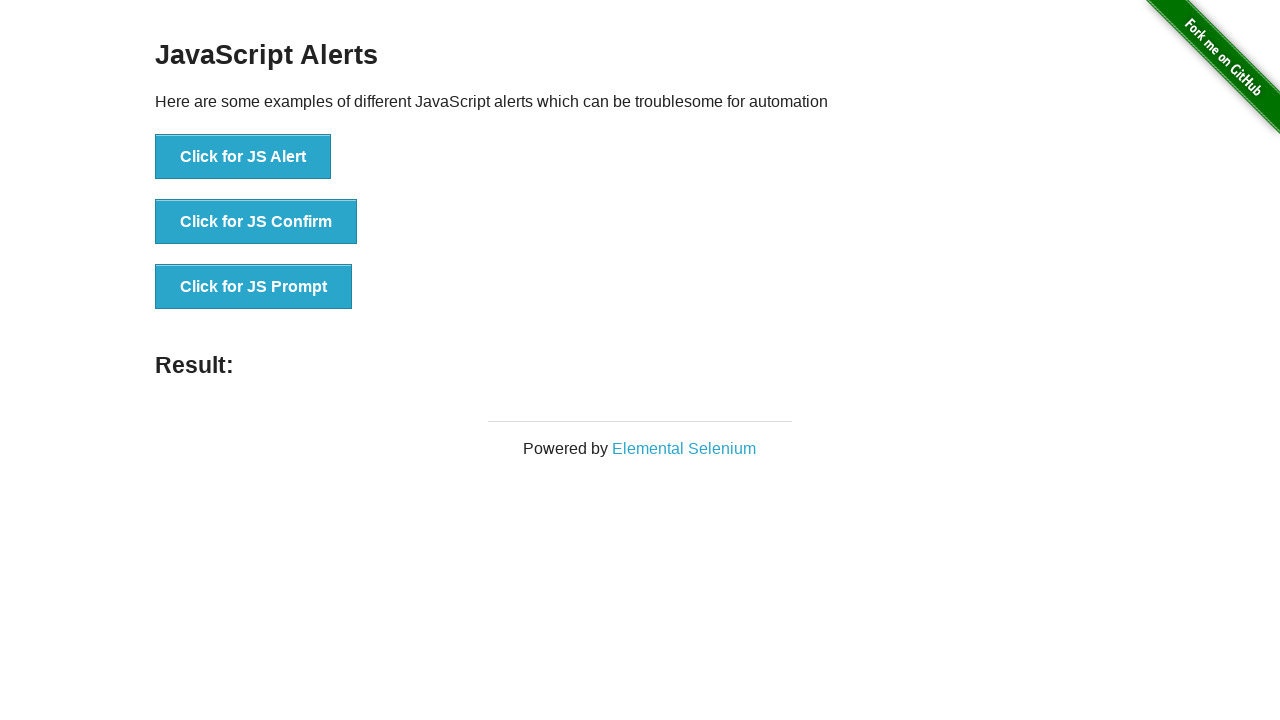

Clicked 'Click for JS Alert' button to trigger JavaScript alert at (243, 157) on xpath=//button[.='Click for JS Alert']
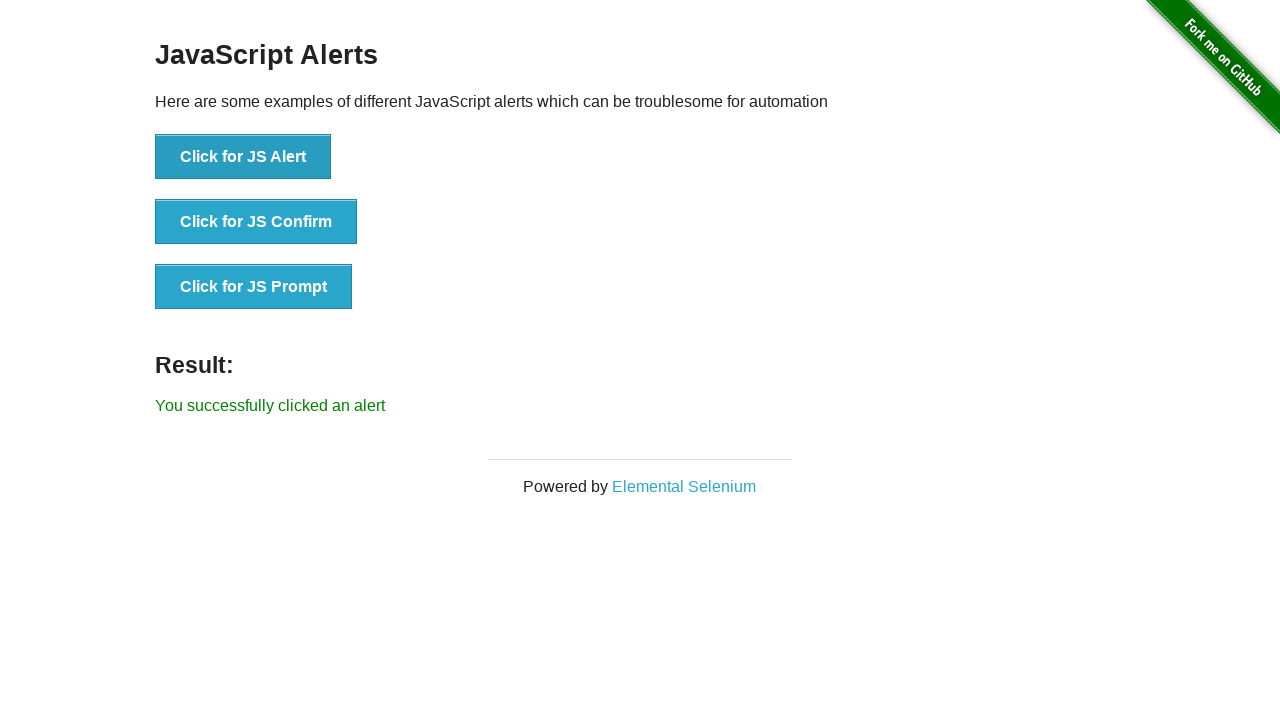

Set up dialog handler to accept alert
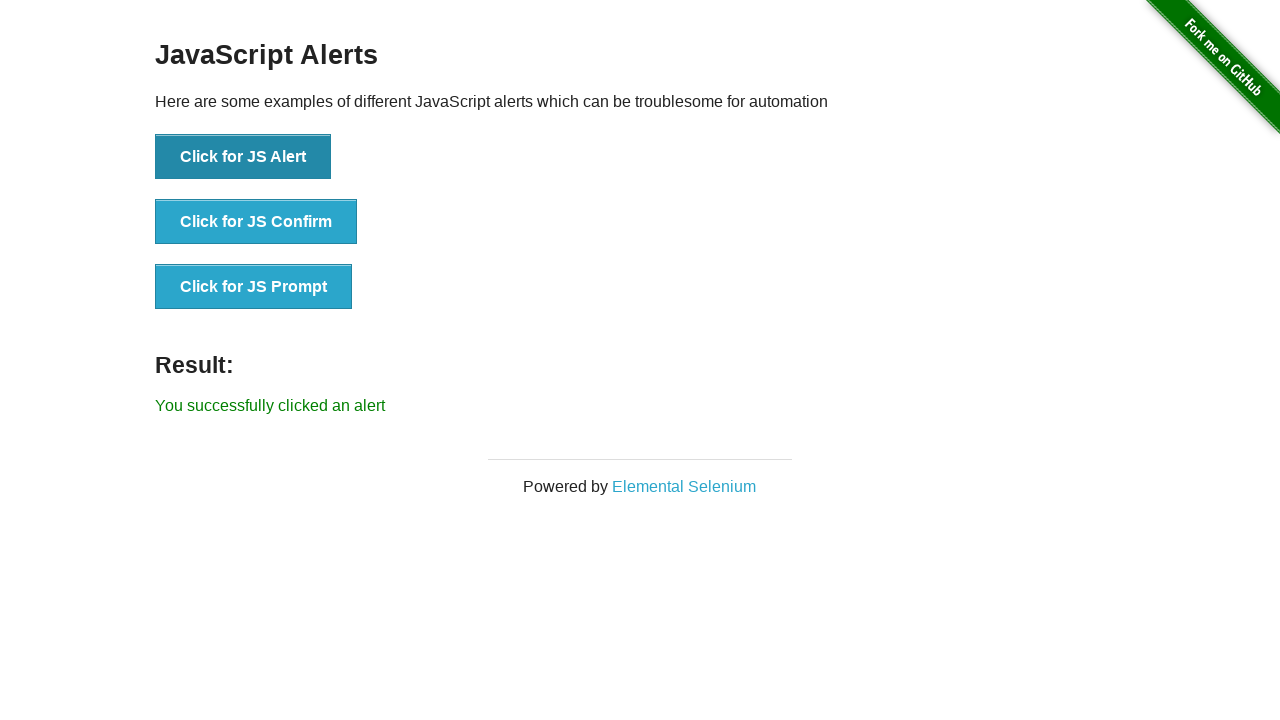

Alert dialog accepted and result message displayed
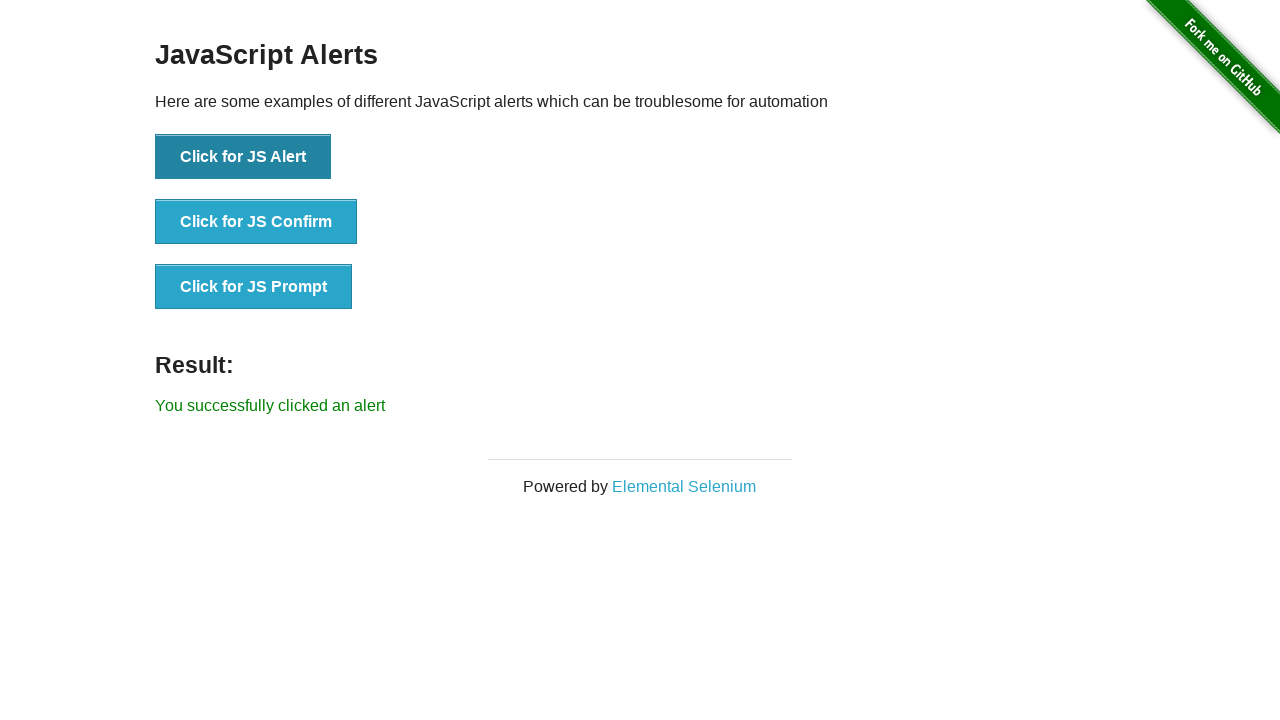

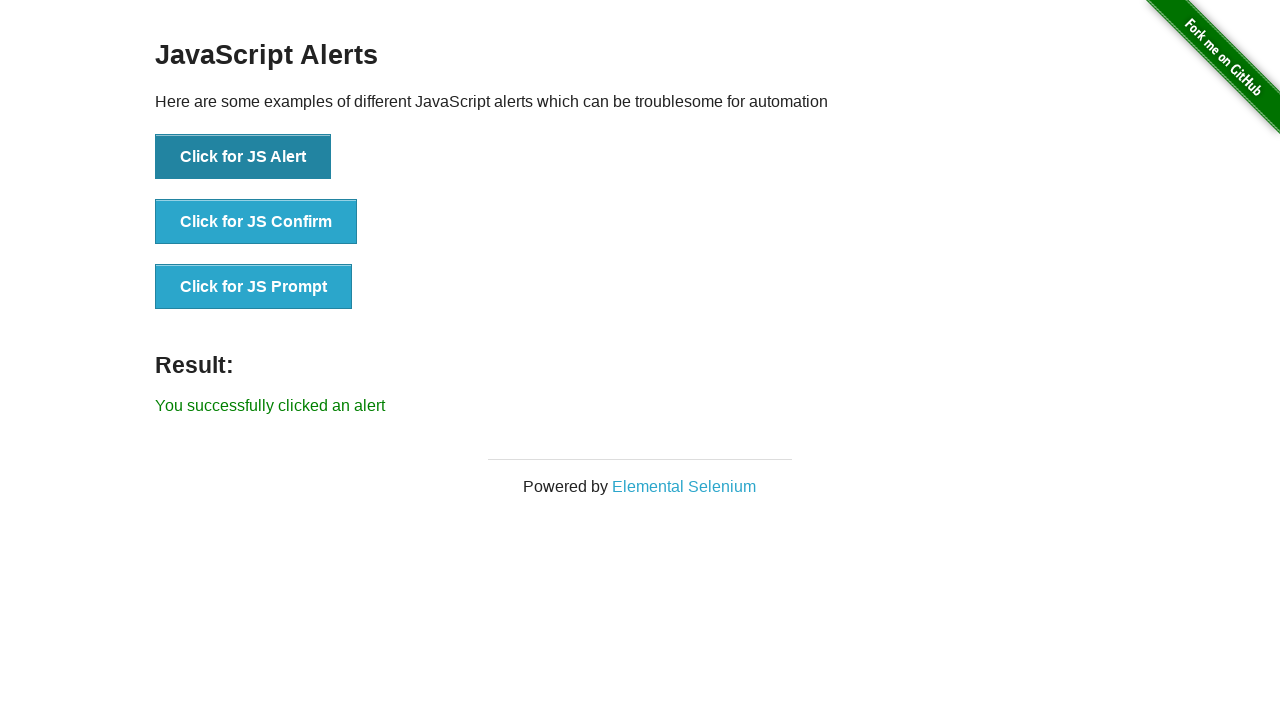